Tests that todo data persists after page reload

Starting URL: https://demo.playwright.dev/todomvc

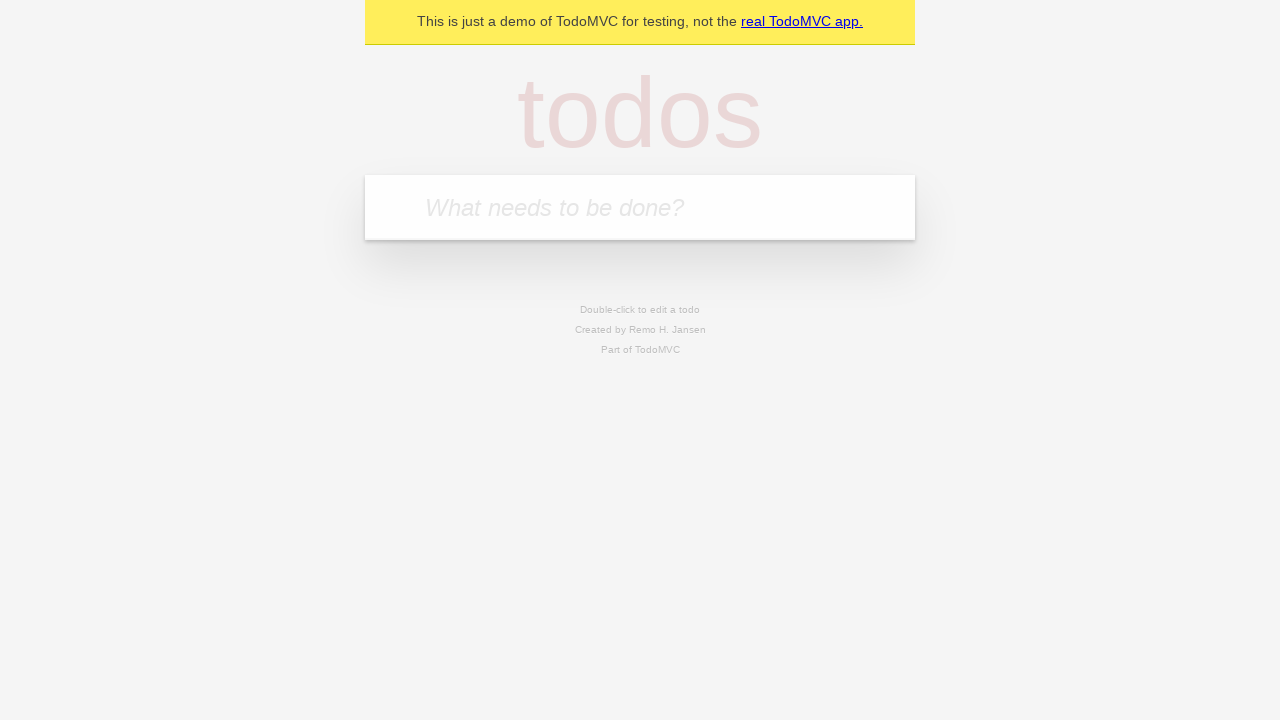

Filled todo input with 'buy some cheese' on internal:attr=[placeholder="What needs to be done?"i]
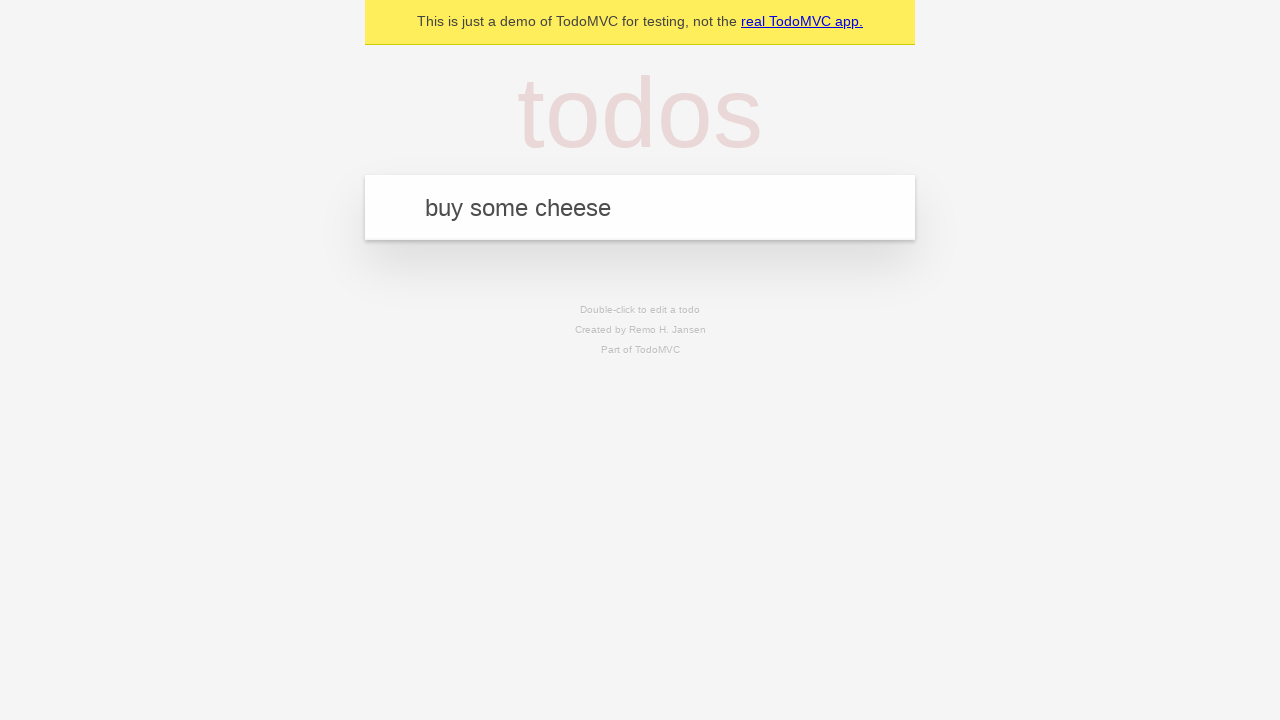

Pressed Enter to create first todo on internal:attr=[placeholder="What needs to be done?"i]
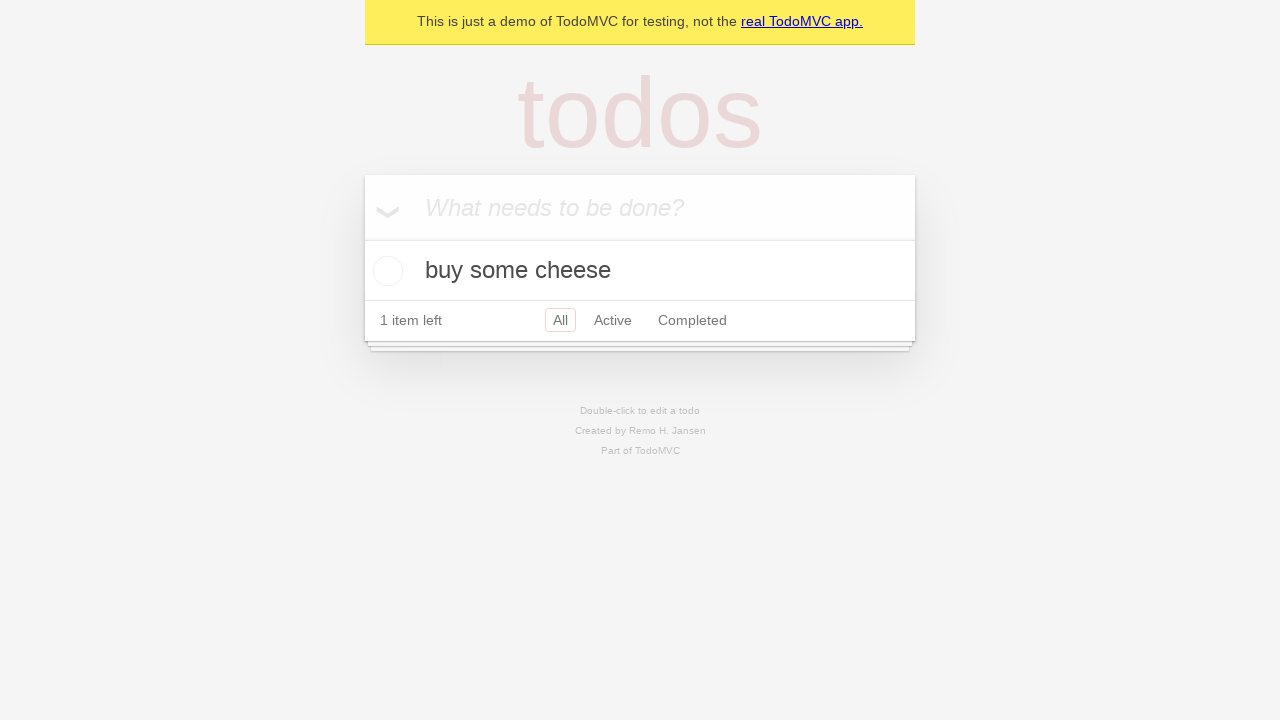

Filled todo input with 'feed the cat' on internal:attr=[placeholder="What needs to be done?"i]
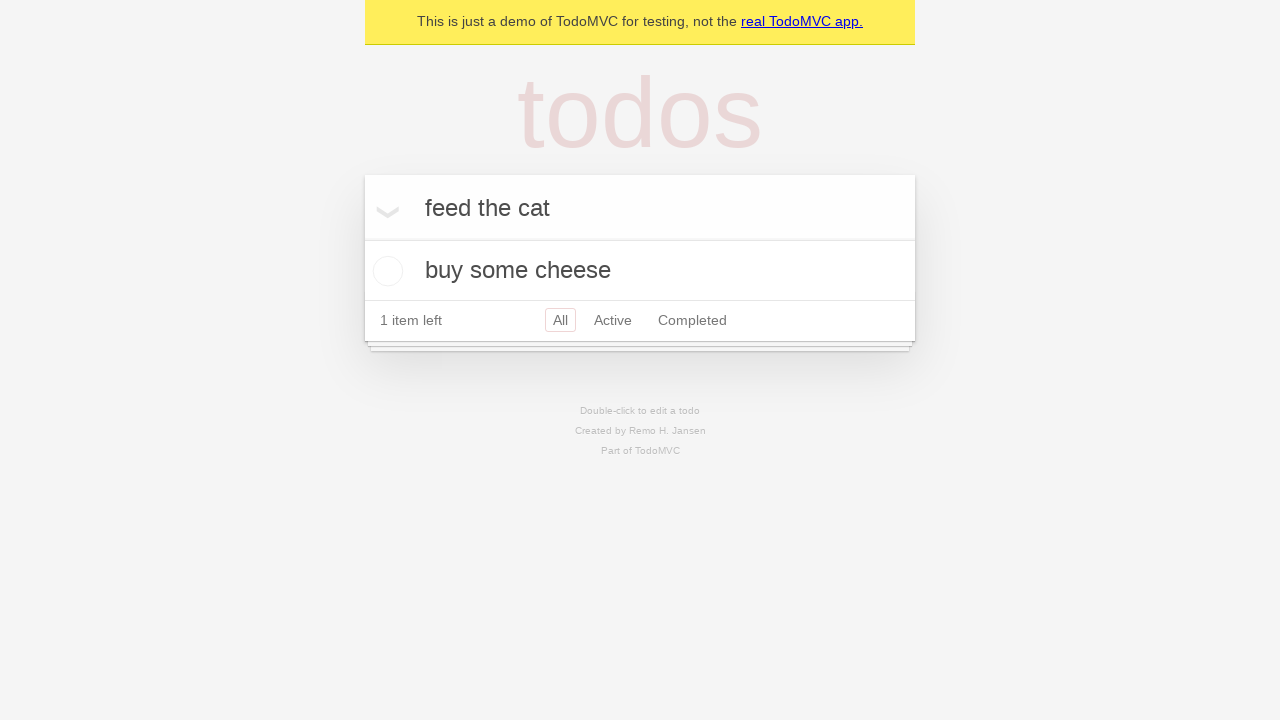

Pressed Enter to create second todo on internal:attr=[placeholder="What needs to be done?"i]
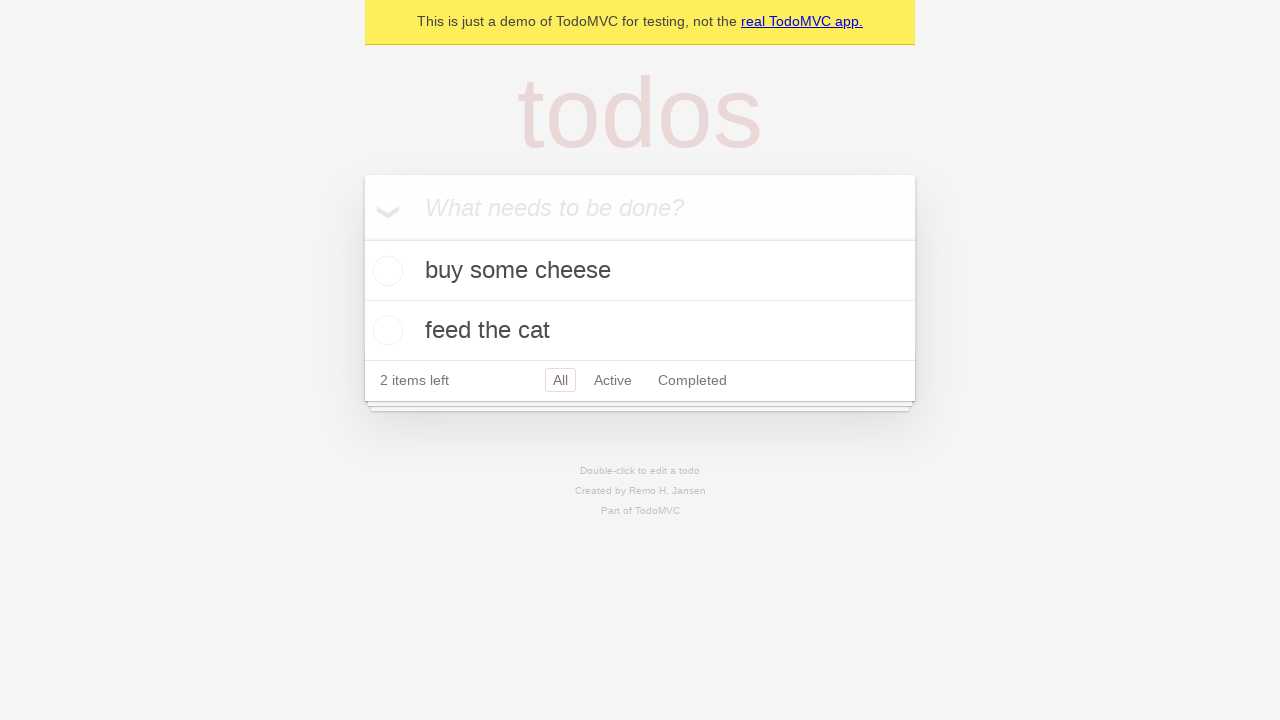

Checked the first todo item at (385, 271) on internal:testid=[data-testid="todo-item"s] >> nth=0 >> internal:role=checkbox
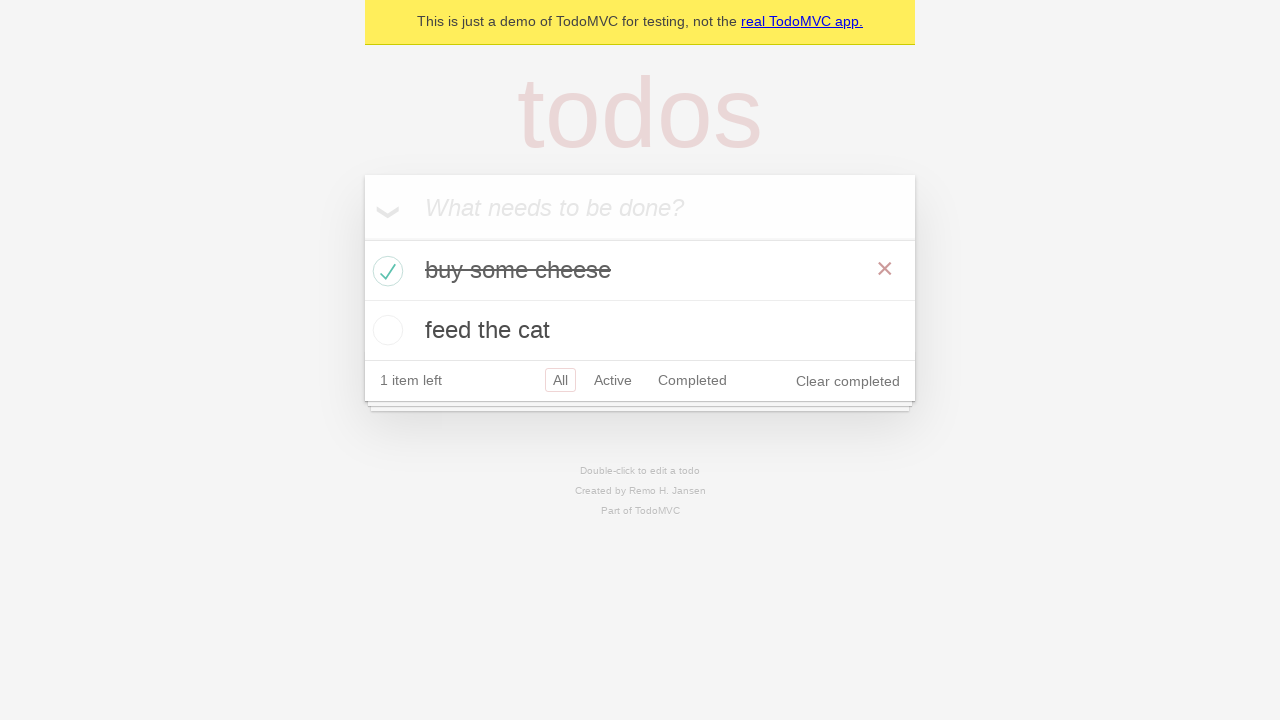

Reloaded the page
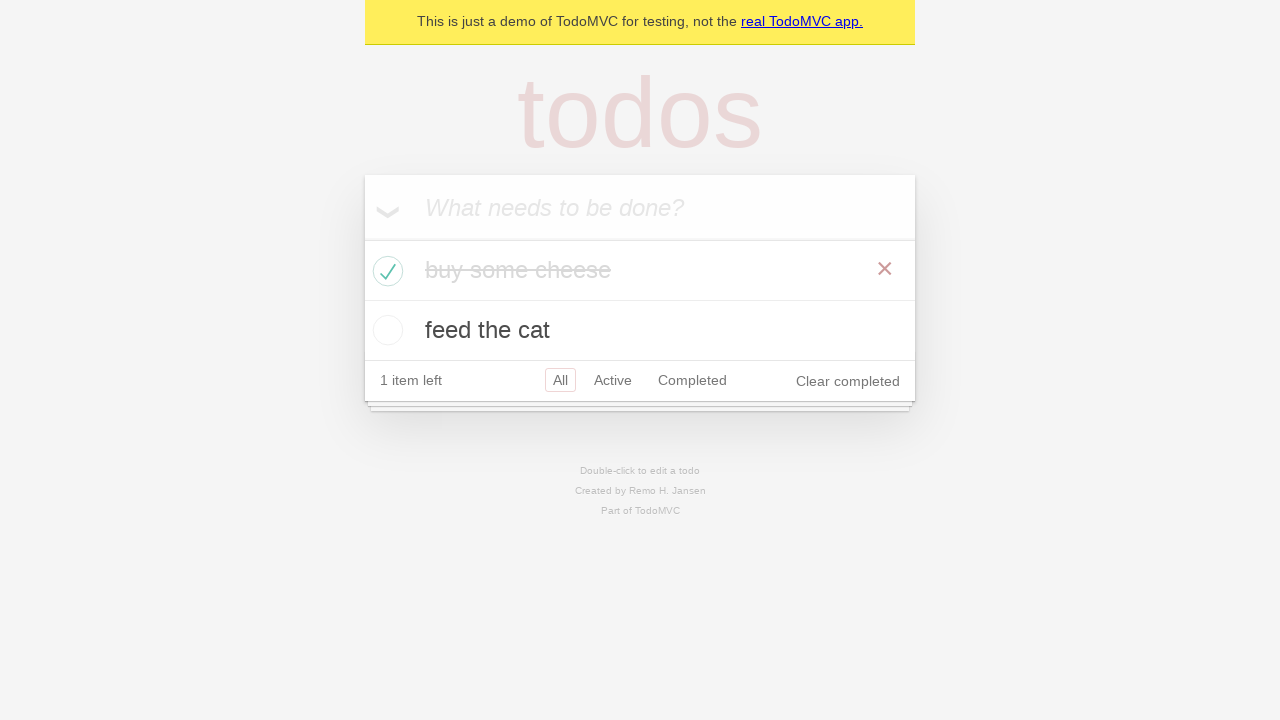

Waited for todo items to load after reload
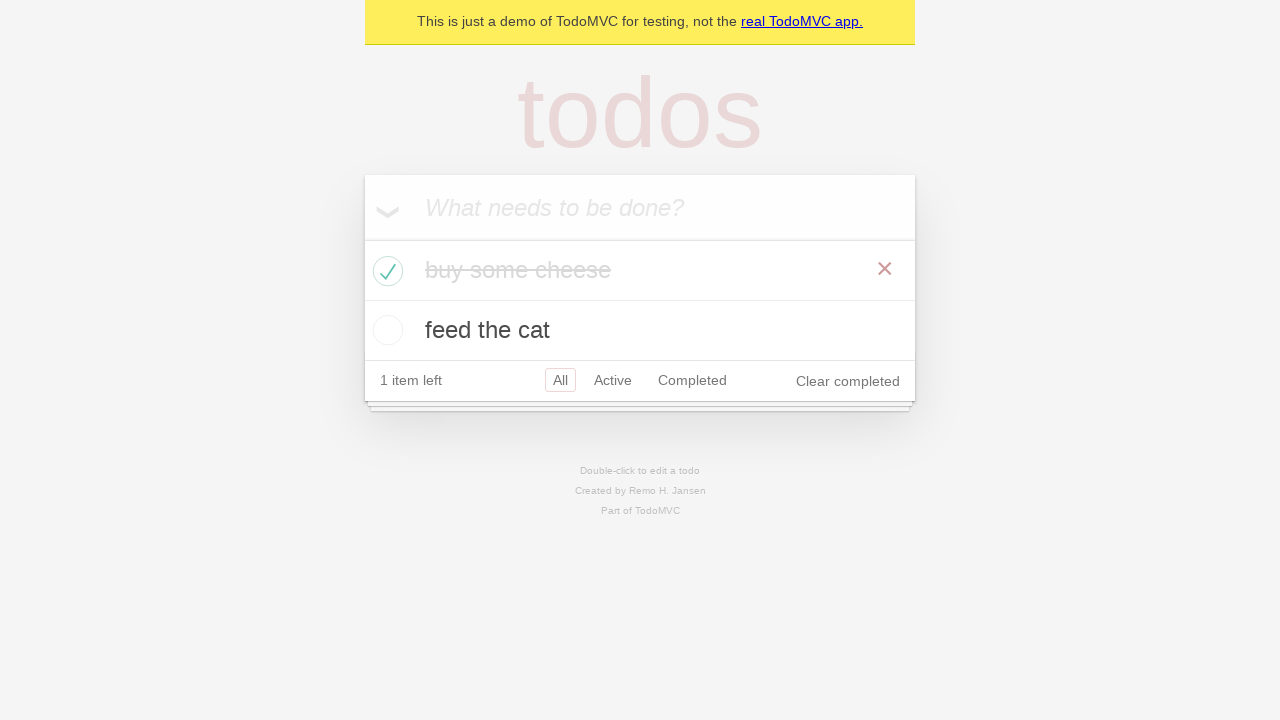

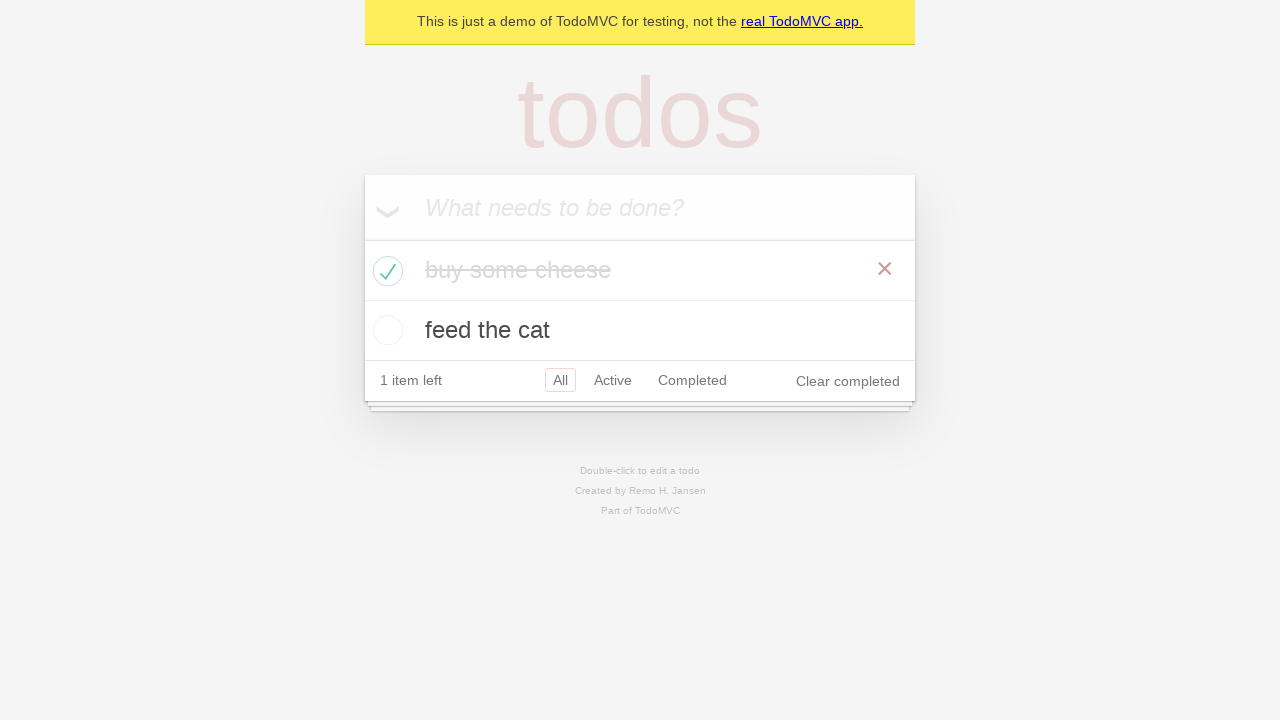